Tests a quote request form by filling in name, email, service selection, radio buttons, checkboxes, and a message field, then submits the form and verifies the response.

Starting URL: https://qatest.datasub.com/index.html

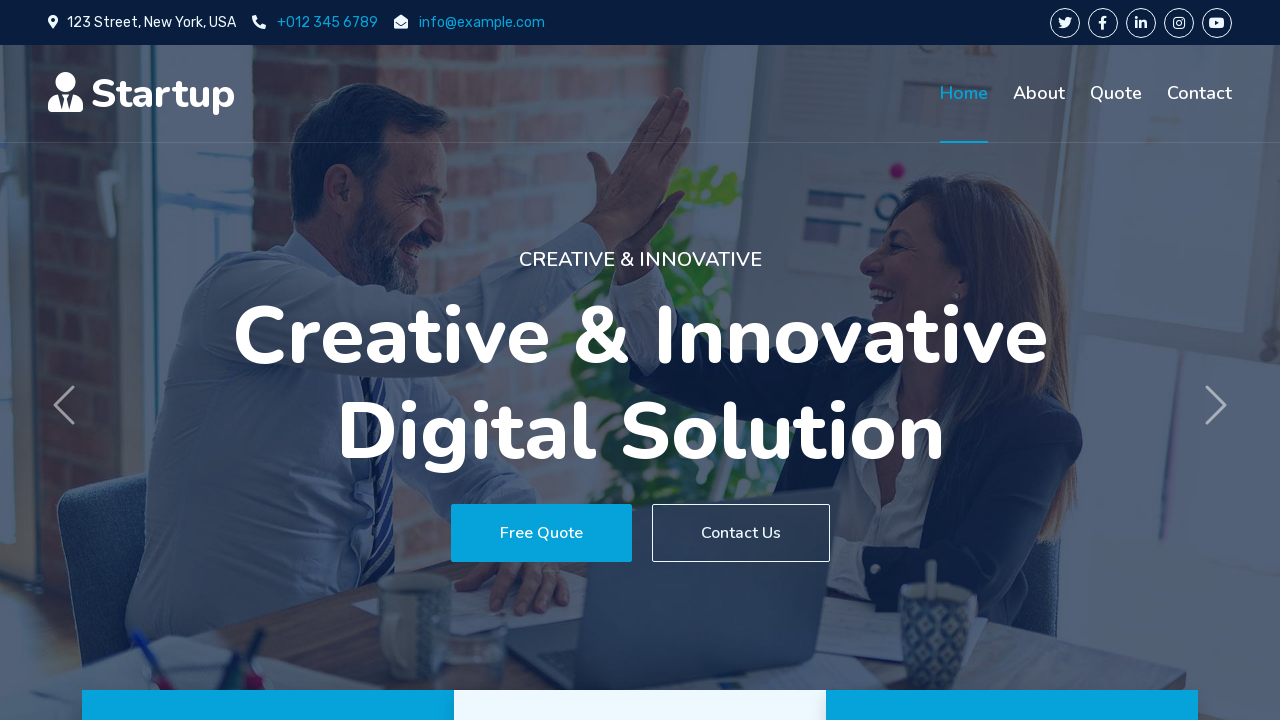

Scrolled form into view
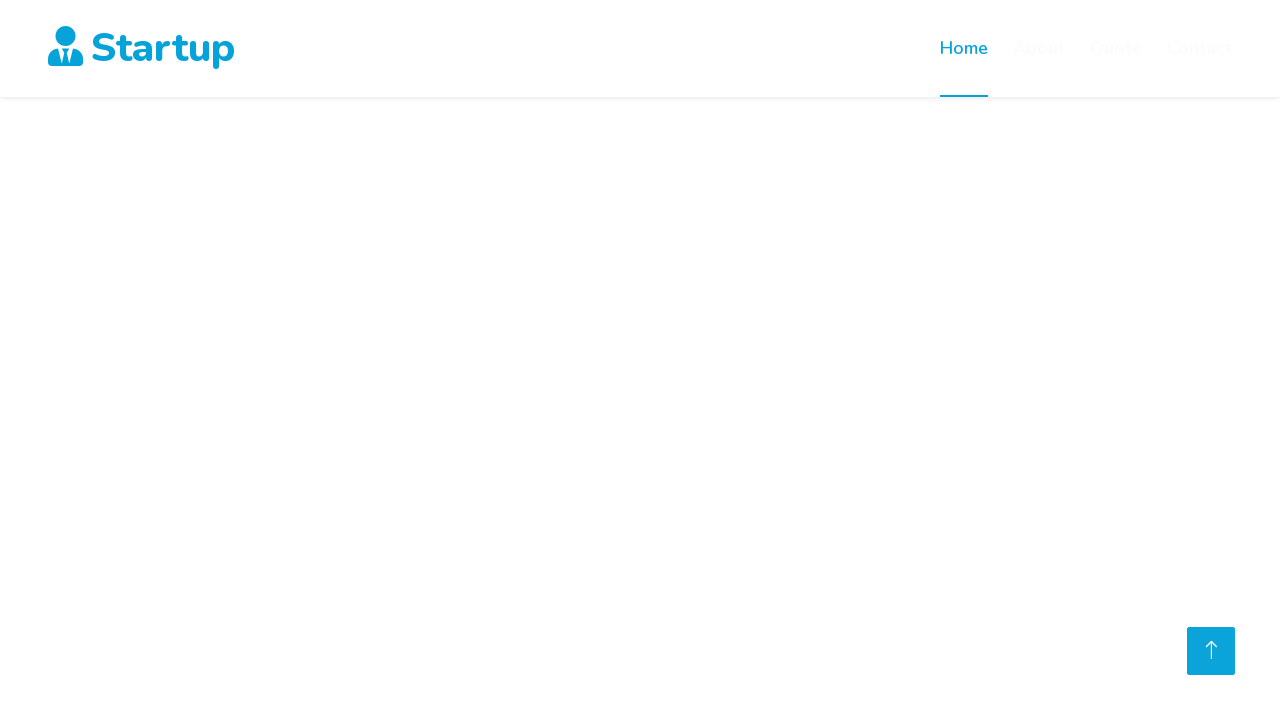

Form element became visible
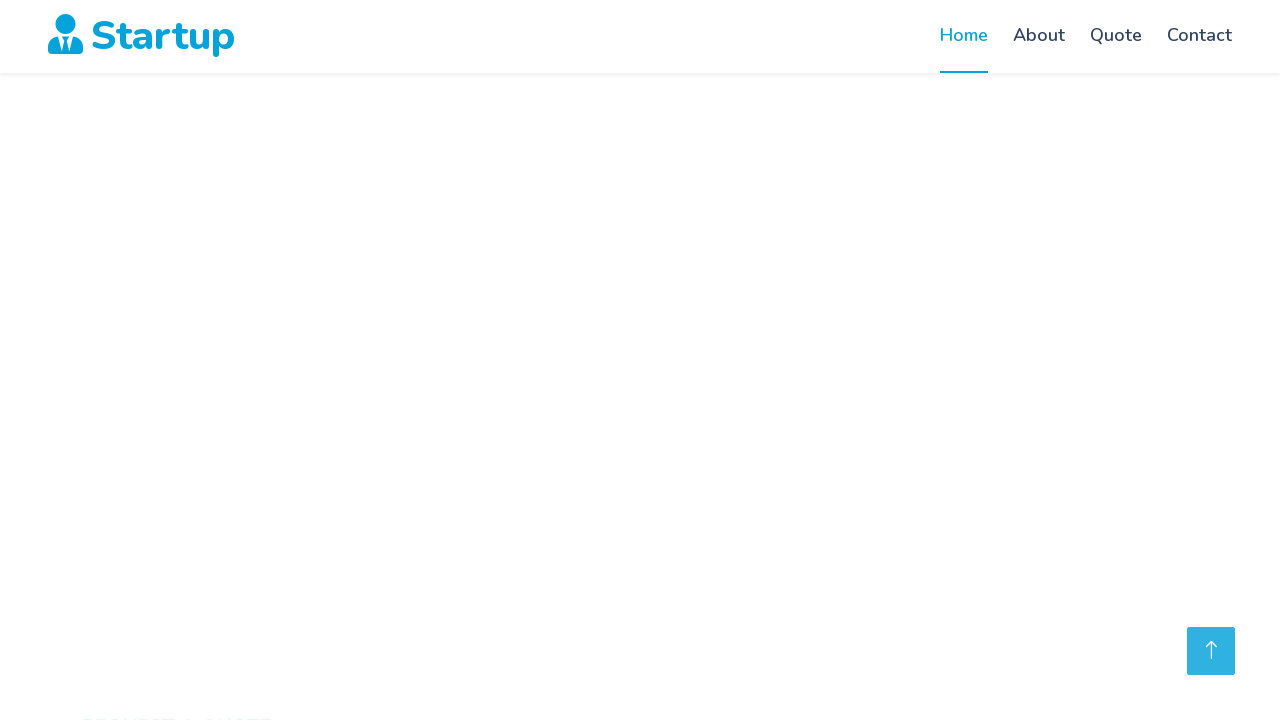

Filled name field with 'Dmitry' on #name
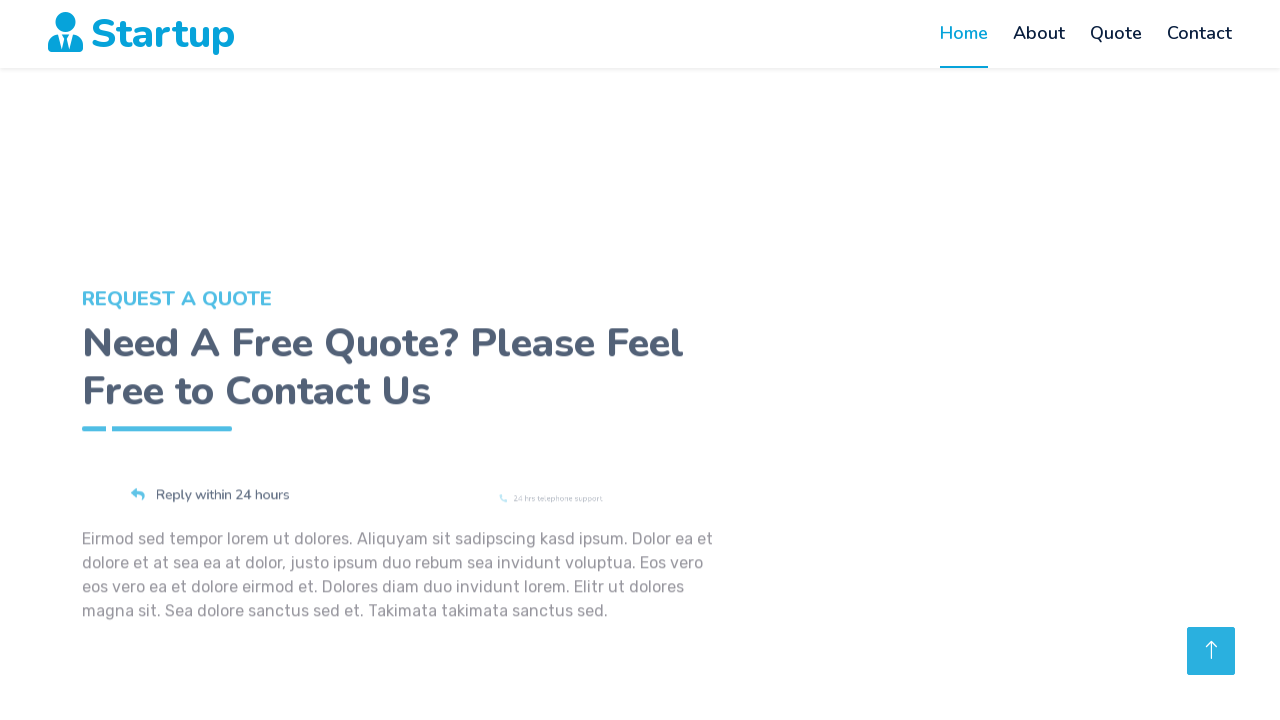

Filled email field with 'testuser@example.com' on #email
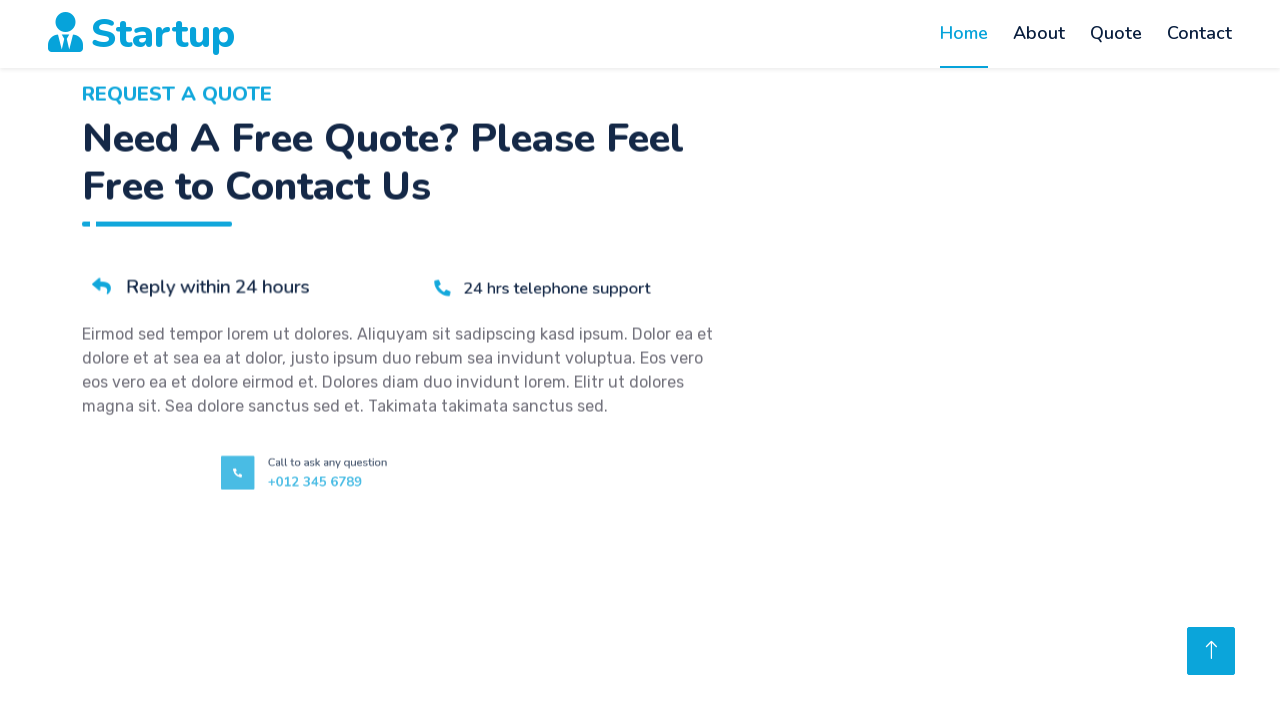

Selected 'B Service' from service dropdown on #service
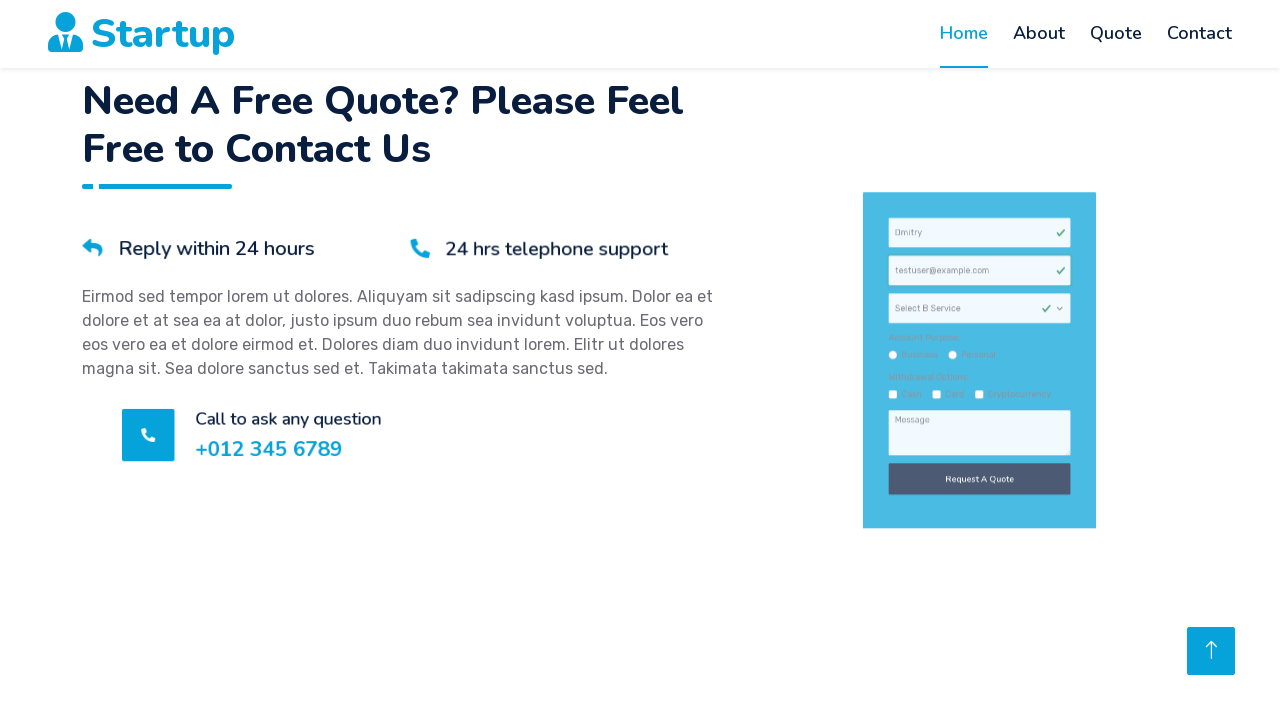

Clicked business purpose radio button at (859, 352) on #purposeBusiness
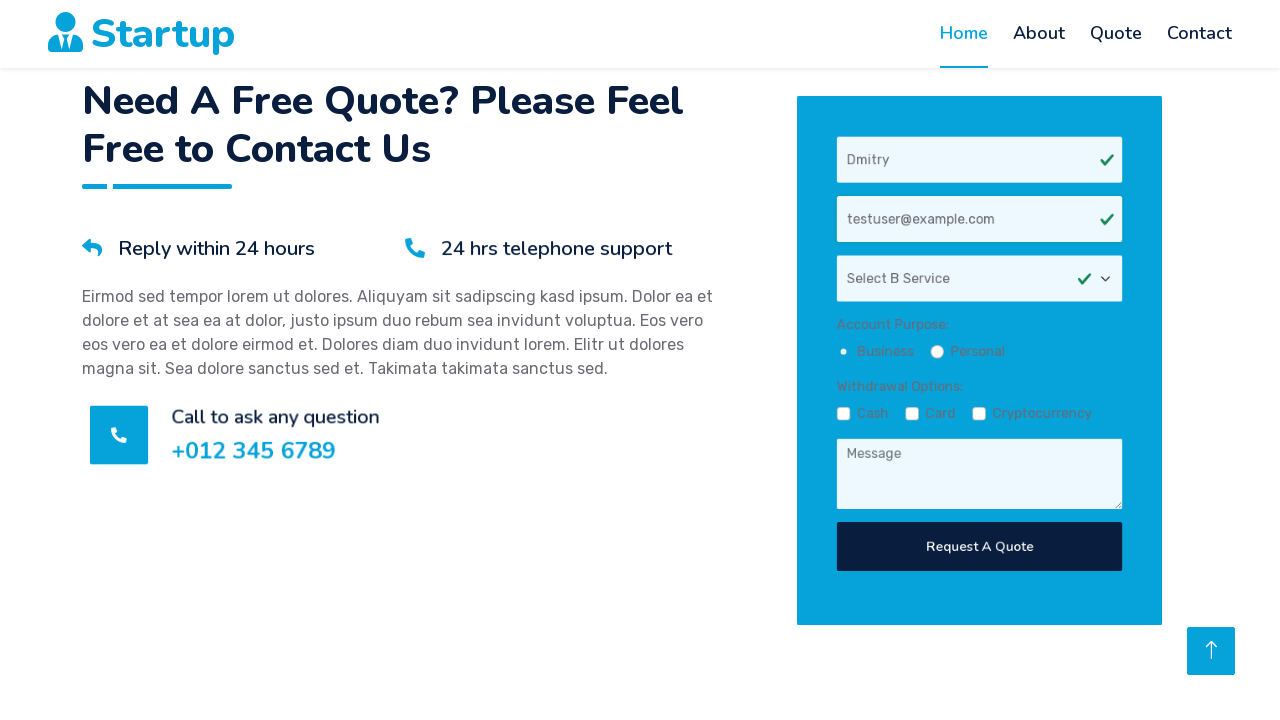

Clicked withdraw card checkbox at (905, 419) on #withdrawCard
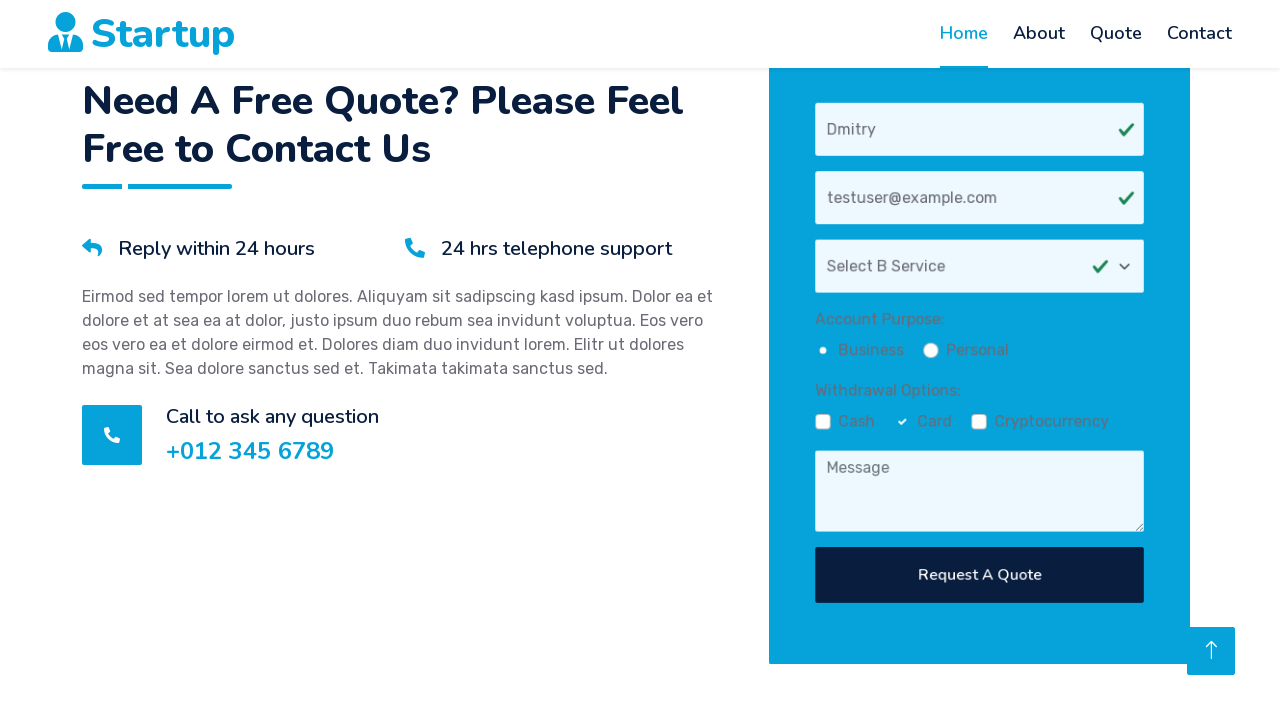

Filled message field with test message on #message
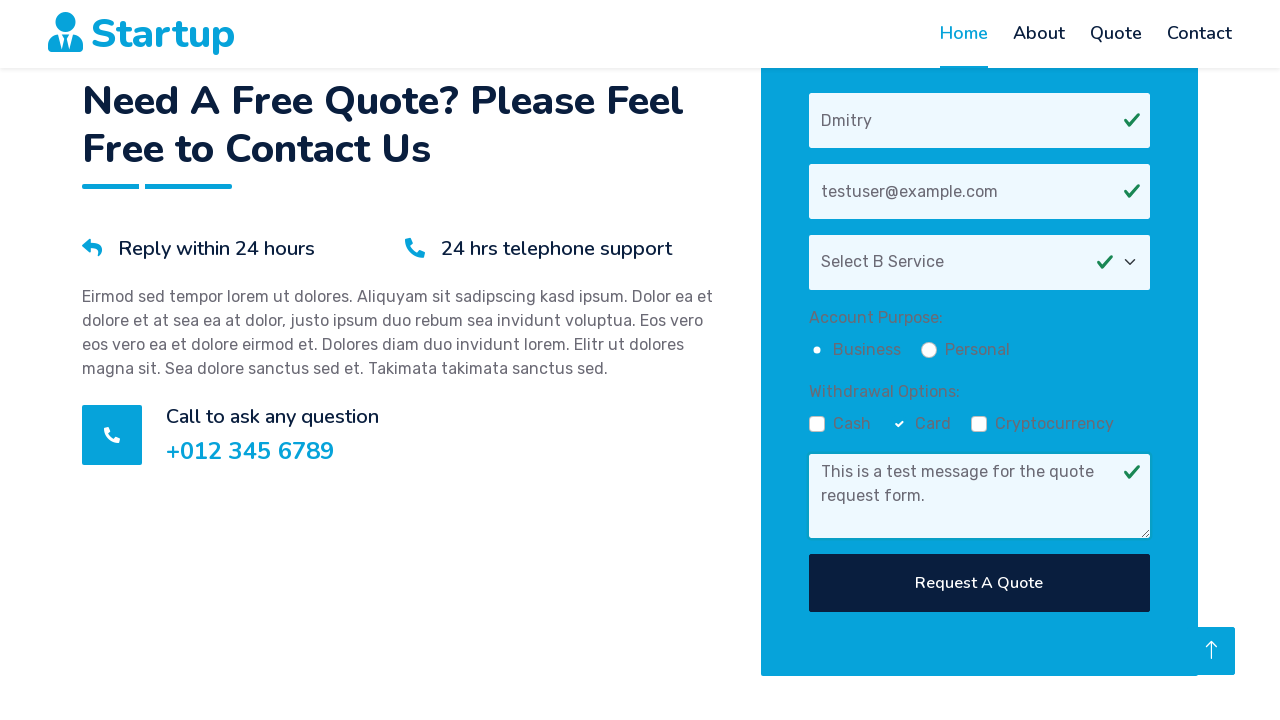

Clicked 'Request A Quote' submit button at (979, 583) on button:has-text("Request A Quote")
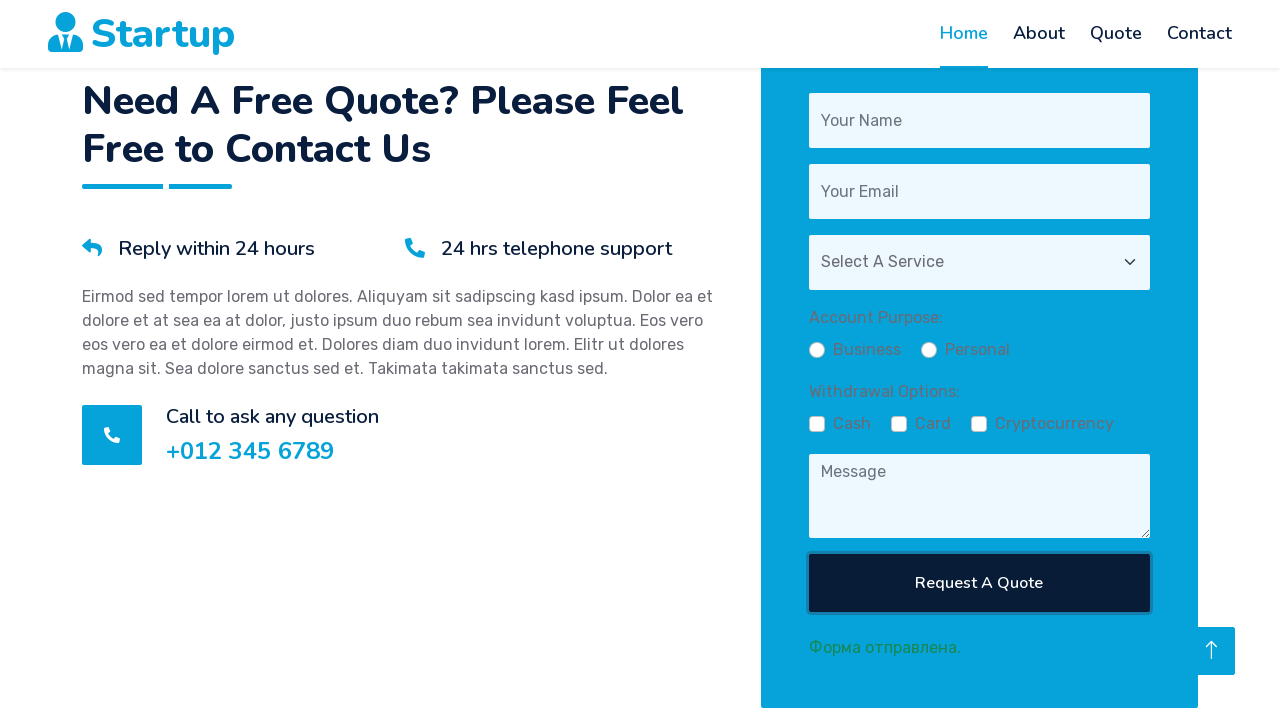

Form status message appeared after submission
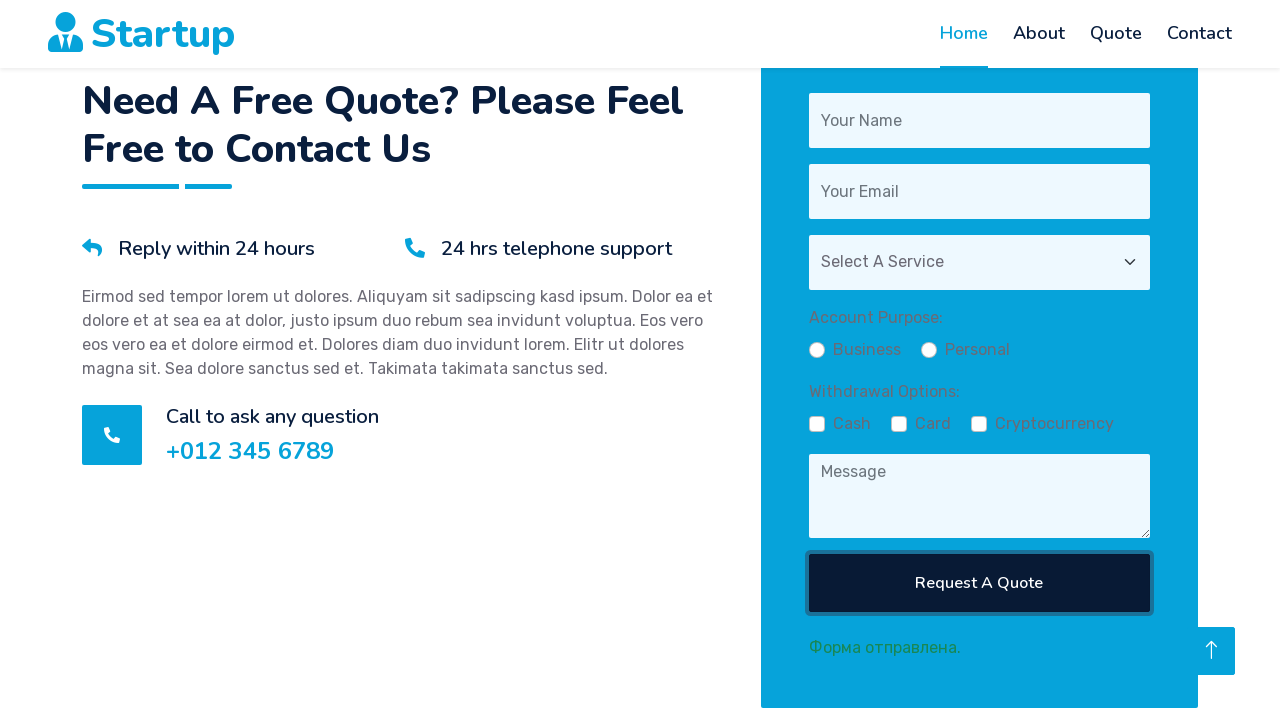

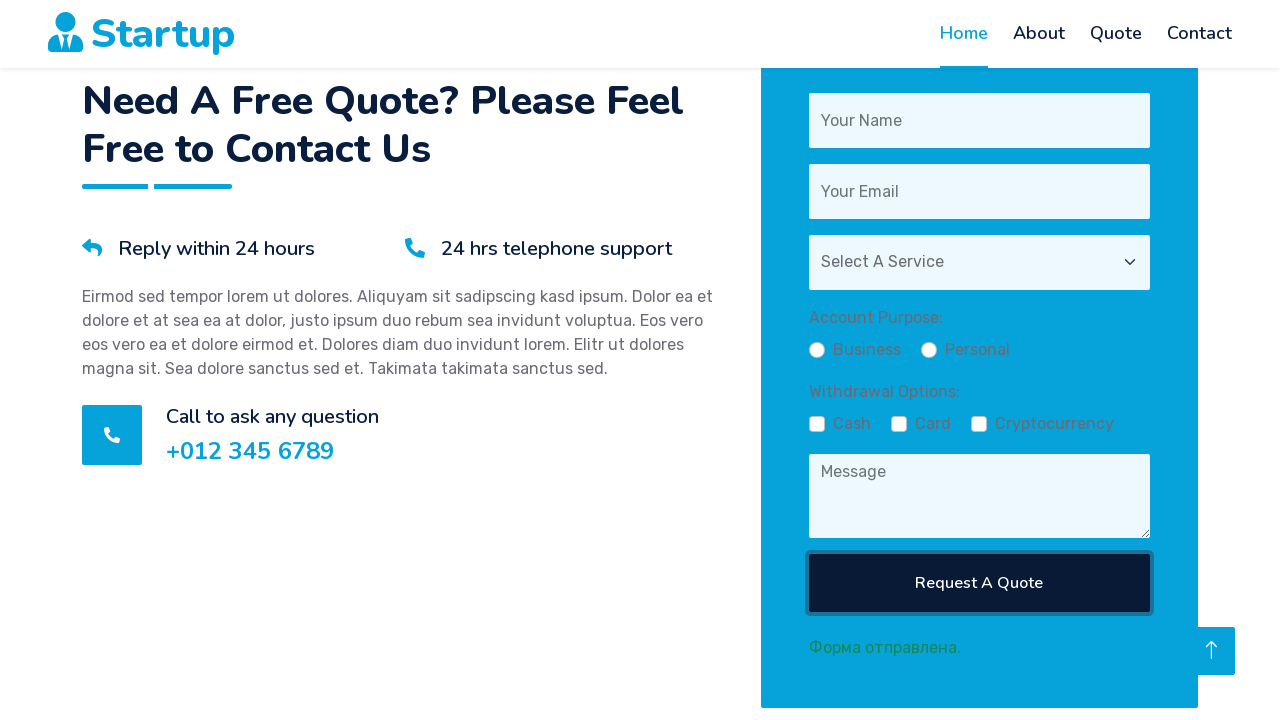